Navigates to Flipkart website and verifies the page loads by checking the URL and title are accessible.

Starting URL: https://www.flipkart.com

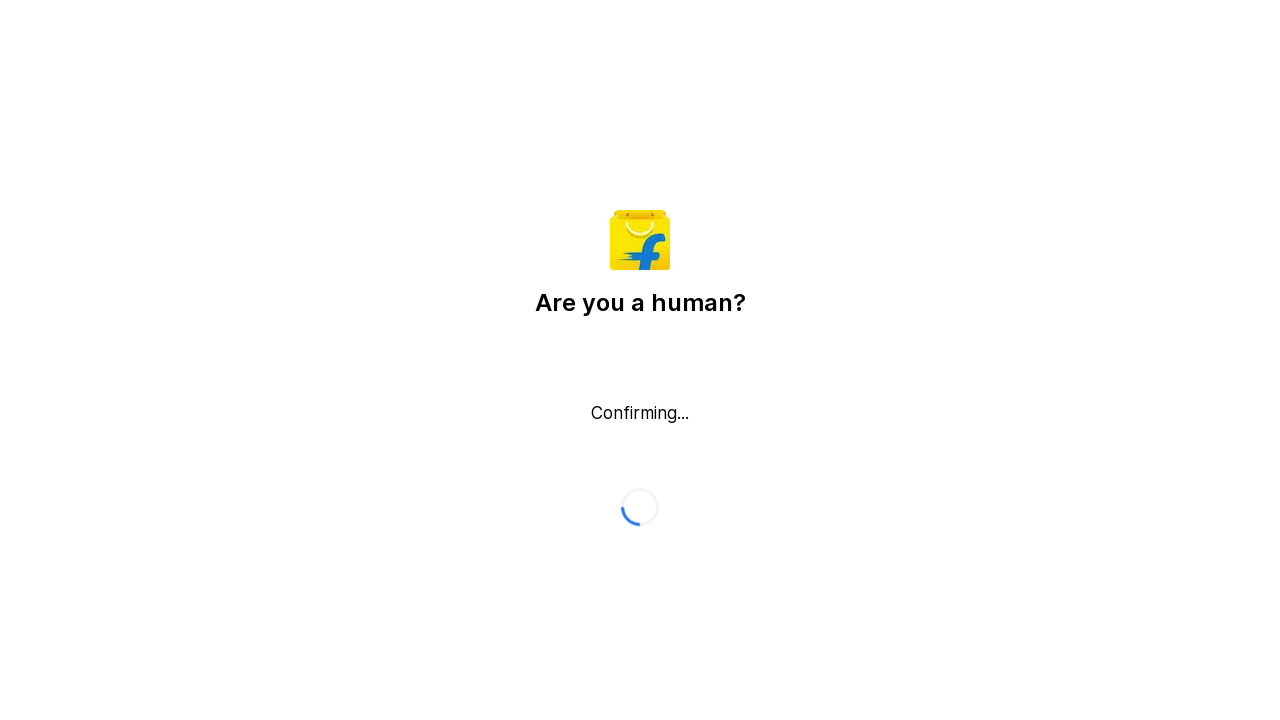

Retrieved current page URL
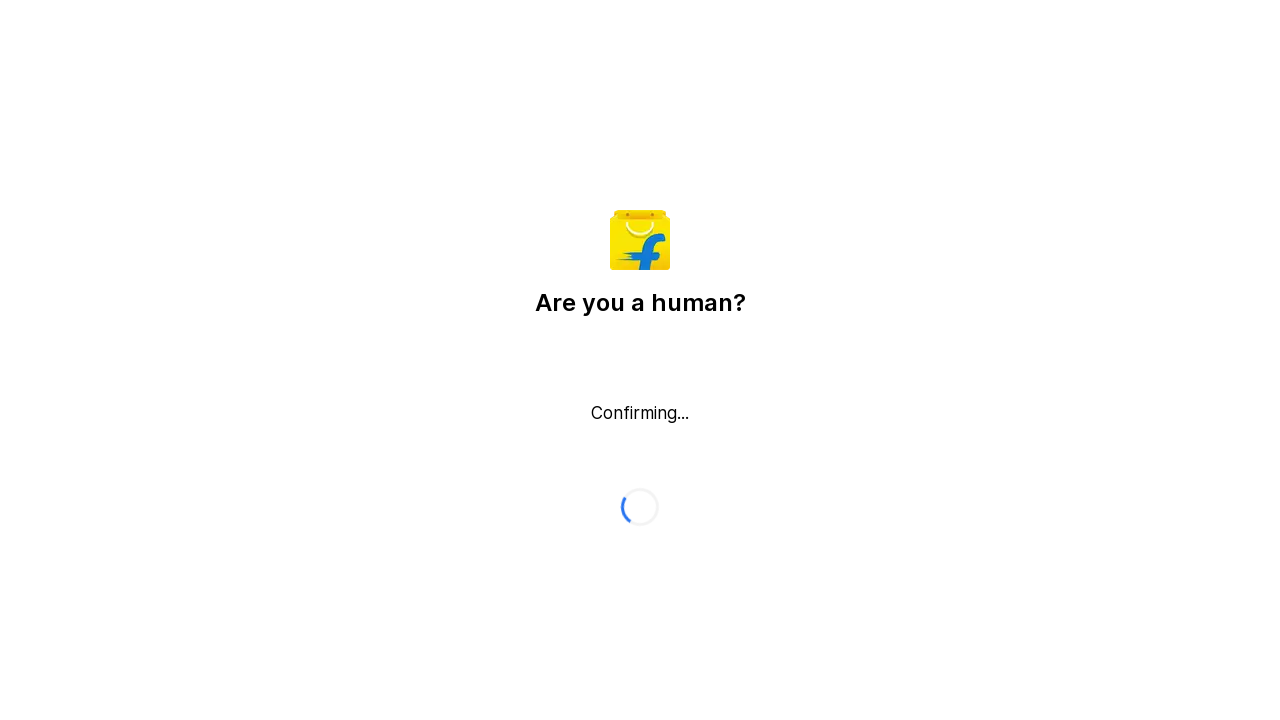

Printed Flipkart URL to console
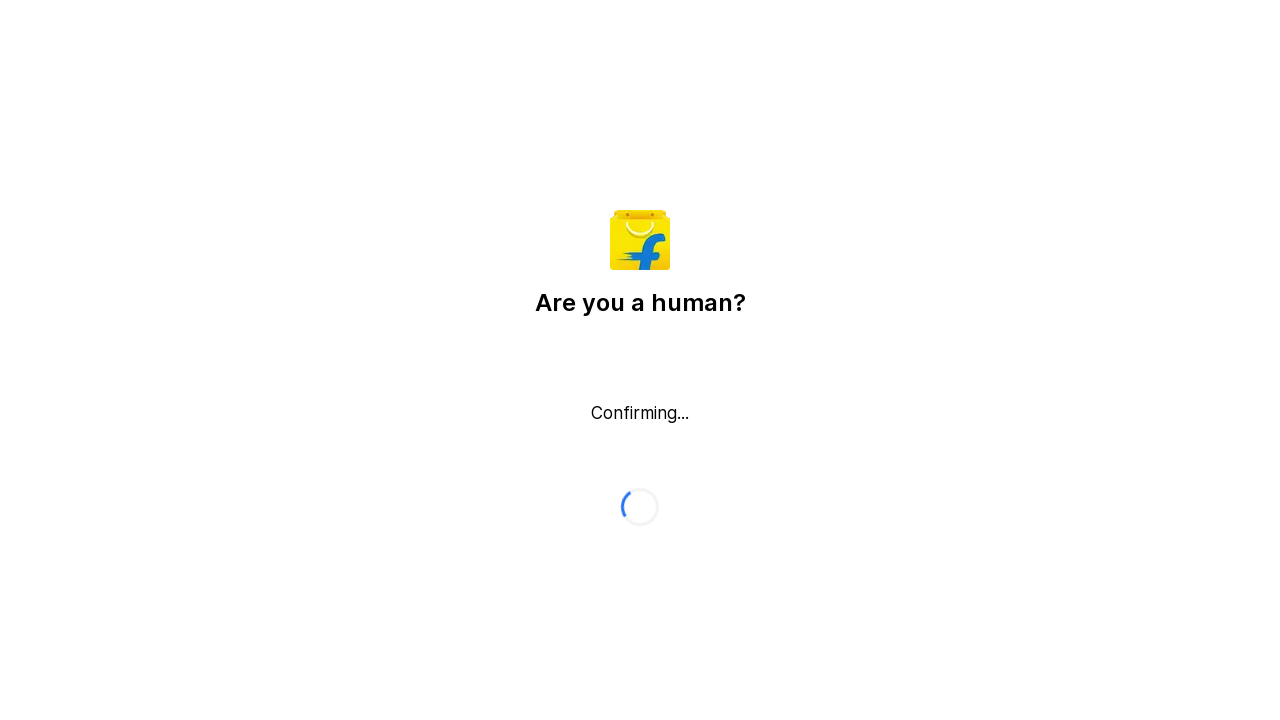

Retrieved page title
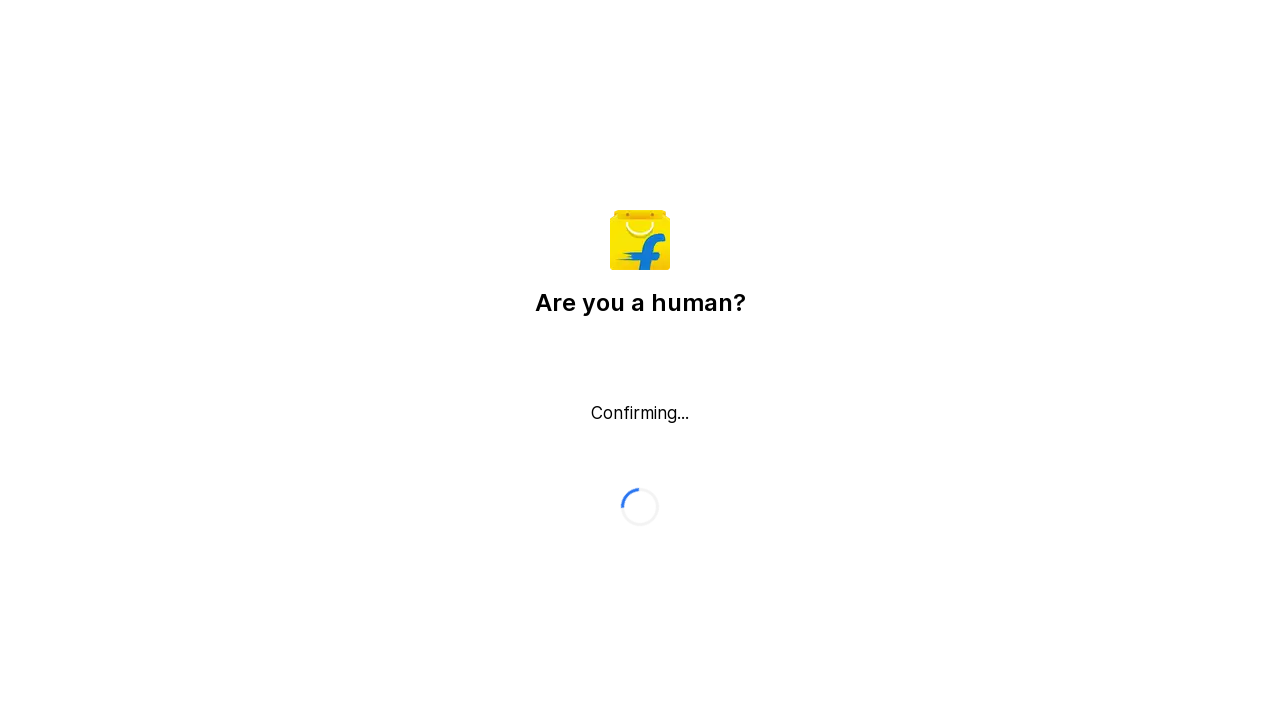

Printed Flipkart page title to console
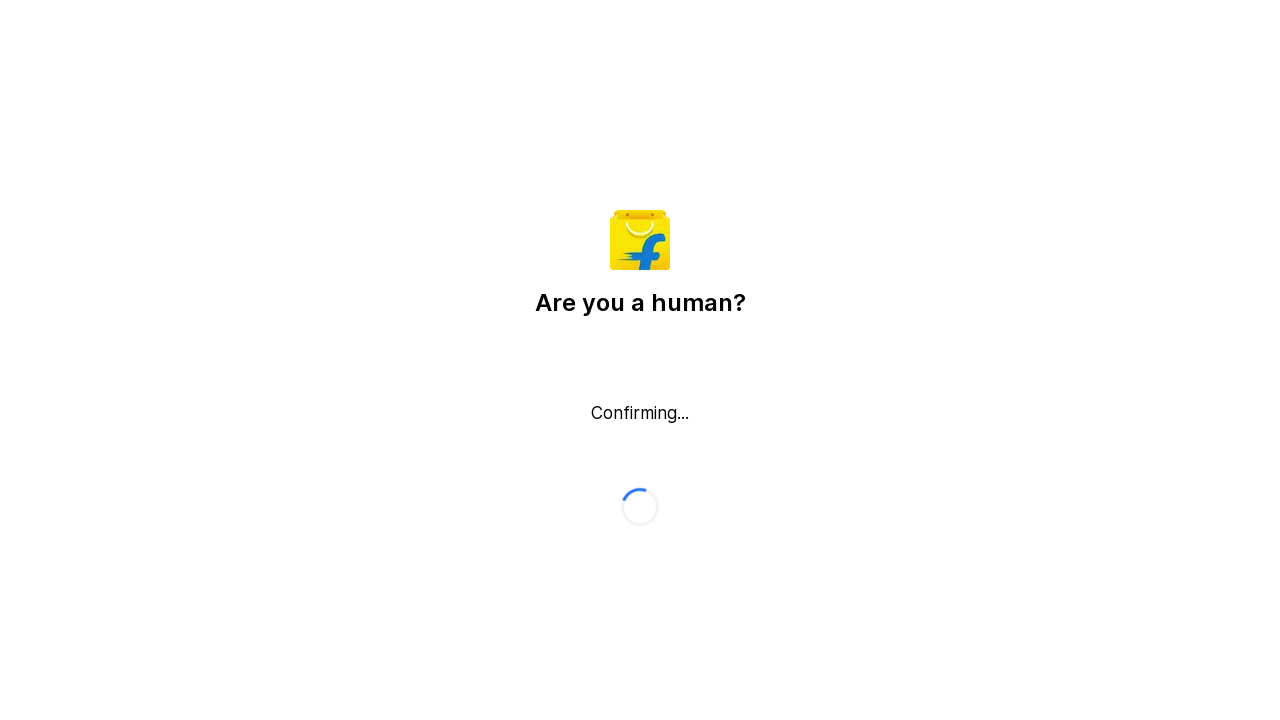

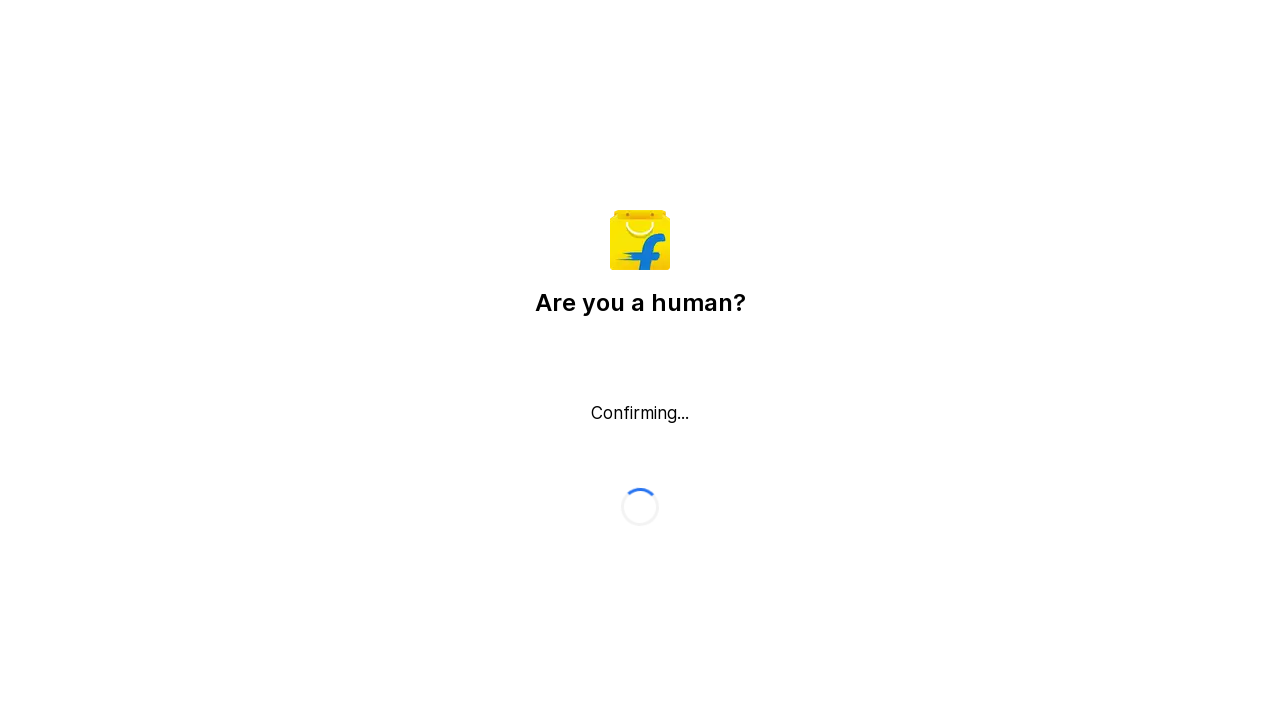